Automates the NPS Traffic Counts Query Builder by switching to an iframe, selecting years, regions, park types, and parks from dropdown menus, then generating a traffic report.

Starting URL: https://irma.nps.gov/STATS/SSRSReports/National%20Reports/Query%20Builder%20for%20Traffic%20Counts%20(1985%20-%20Last%20Calendar%20Year)

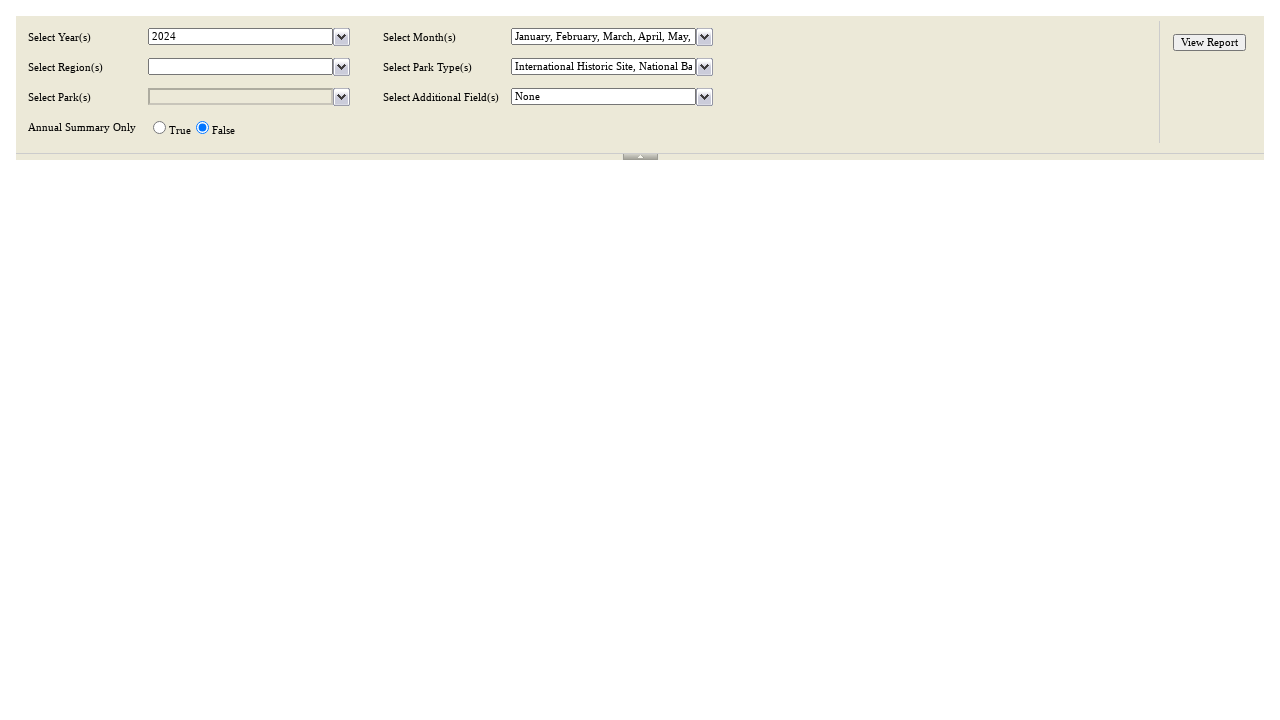

Located and switched to iframe
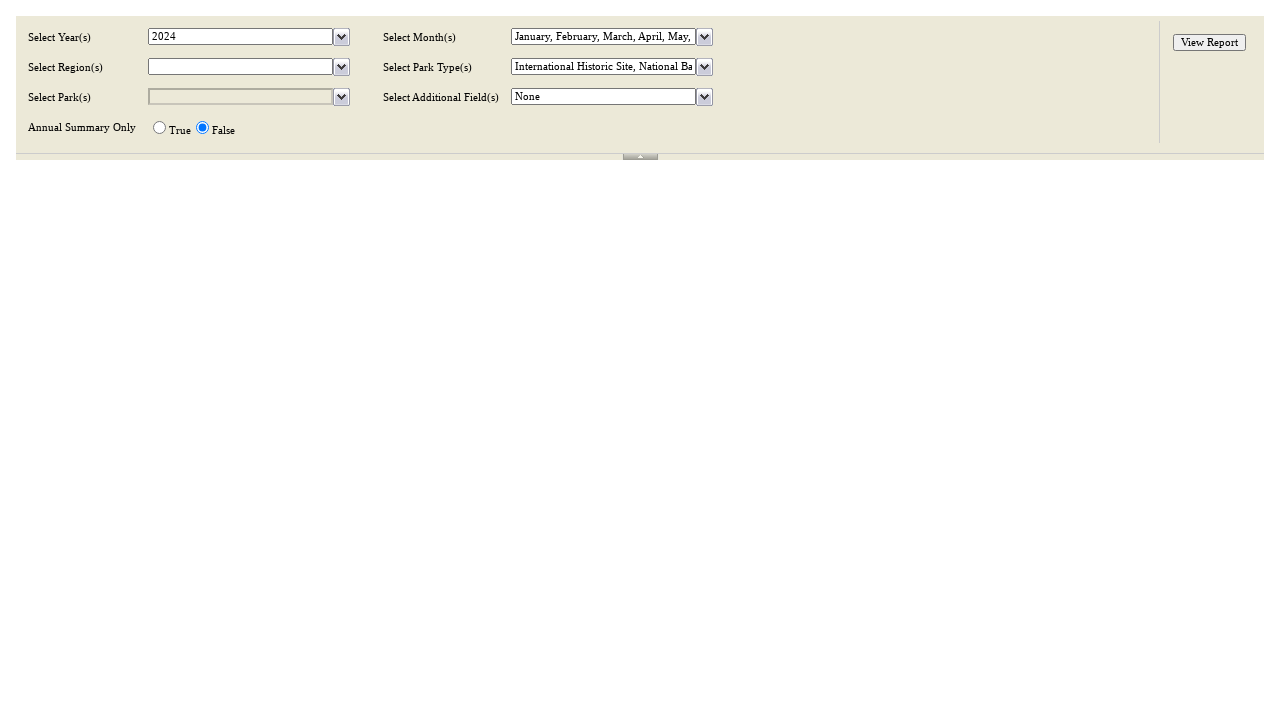

Clicked year dropdown to open at (342, 37) on iframe >> nth=0 >> internal:control=enter-frame >> xpath=//*[@id="ReportViewer_c
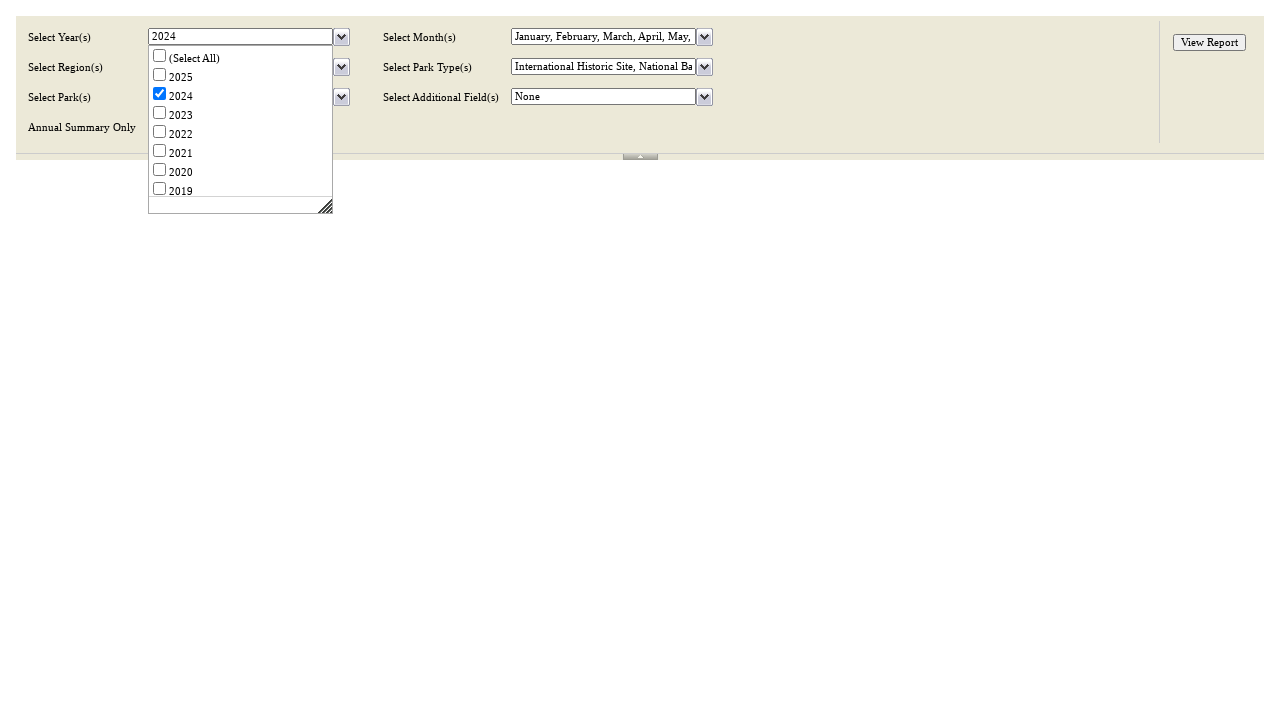

Clicked 'Select all' in year dropdown at (160, 56) on iframe >> nth=0 >> internal:control=enter-frame >> xpath=//*[@id="ReportViewer_c
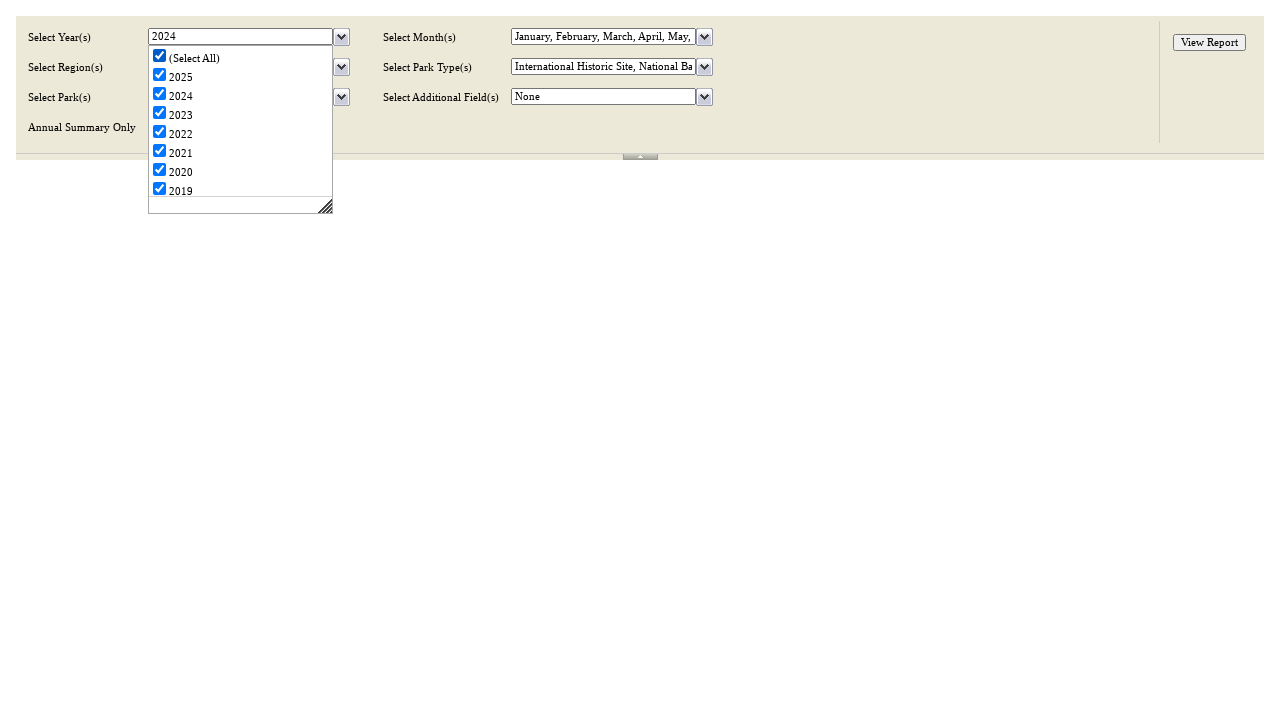

Clicked to deselect all years at (160, 56) on iframe >> nth=0 >> internal:control=enter-frame >> xpath=//*[@id="ReportViewer_c
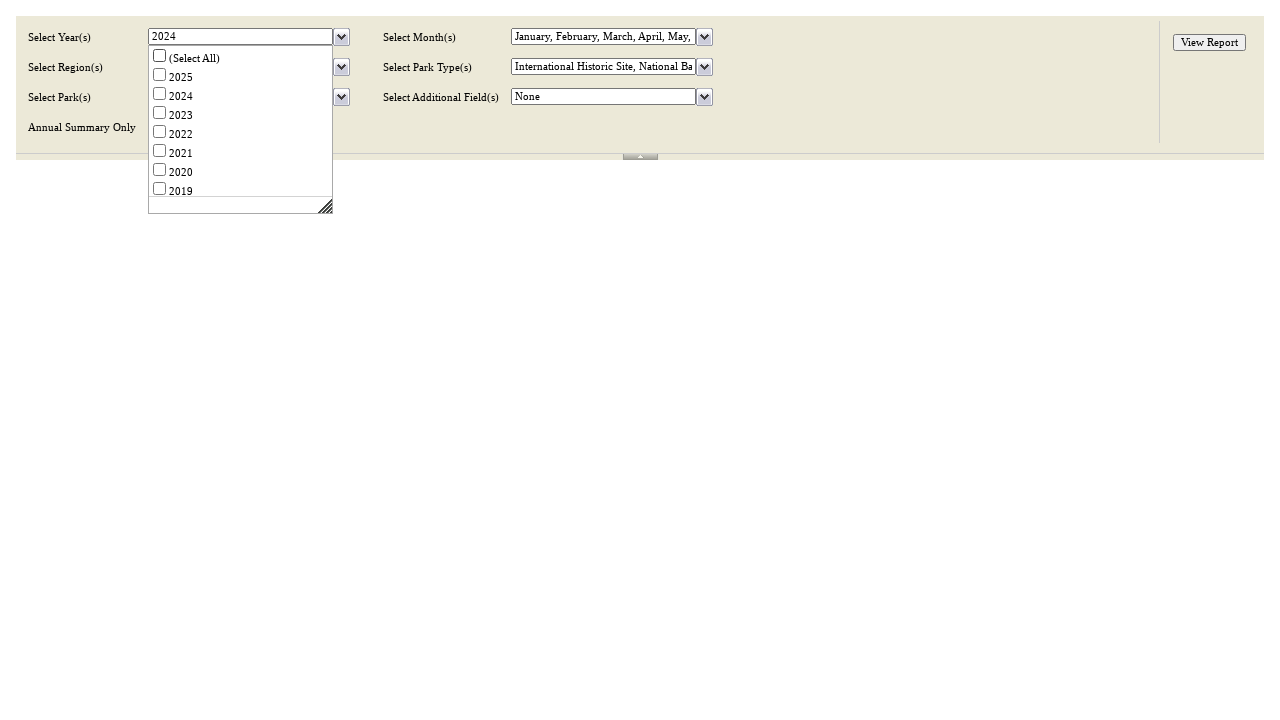

Closed year dropdown at (342, 37) on iframe >> nth=0 >> internal:control=enter-frame >> xpath=//*[@id="ReportViewer_c
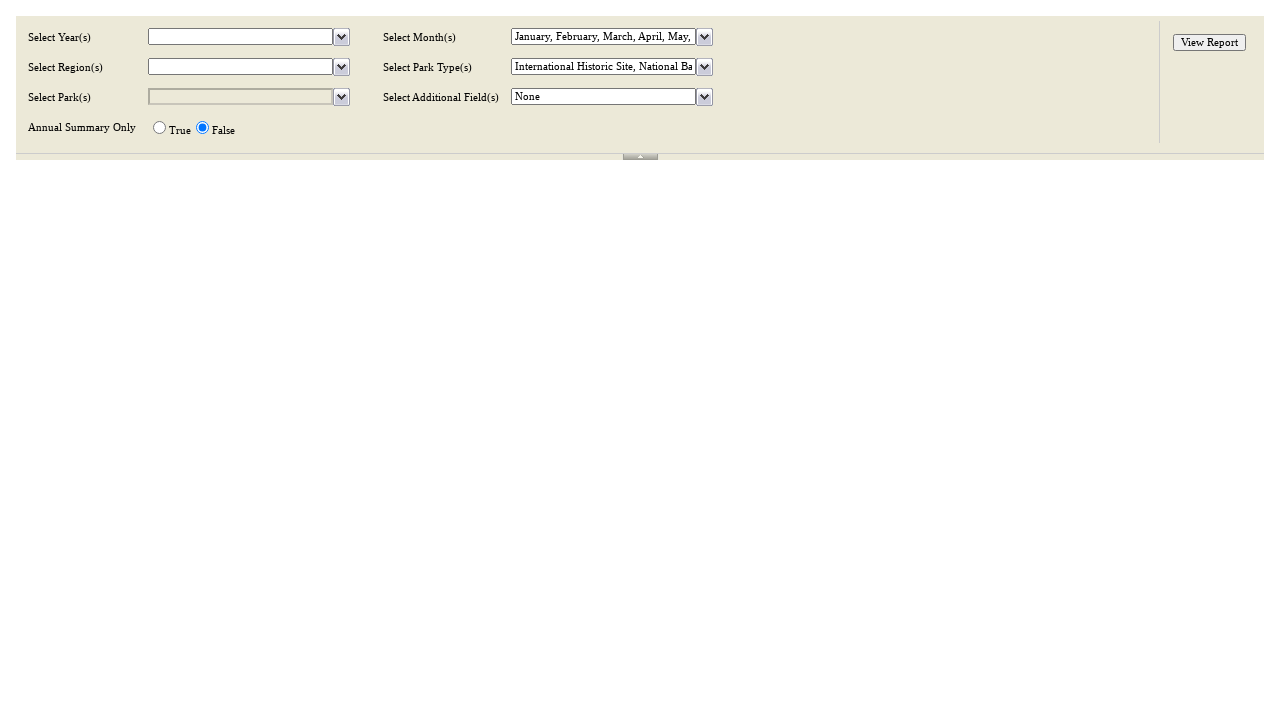

Reopened year dropdown at (342, 37) on iframe >> nth=0 >> internal:control=enter-frame >> xpath=//*[@id="ReportViewer_c
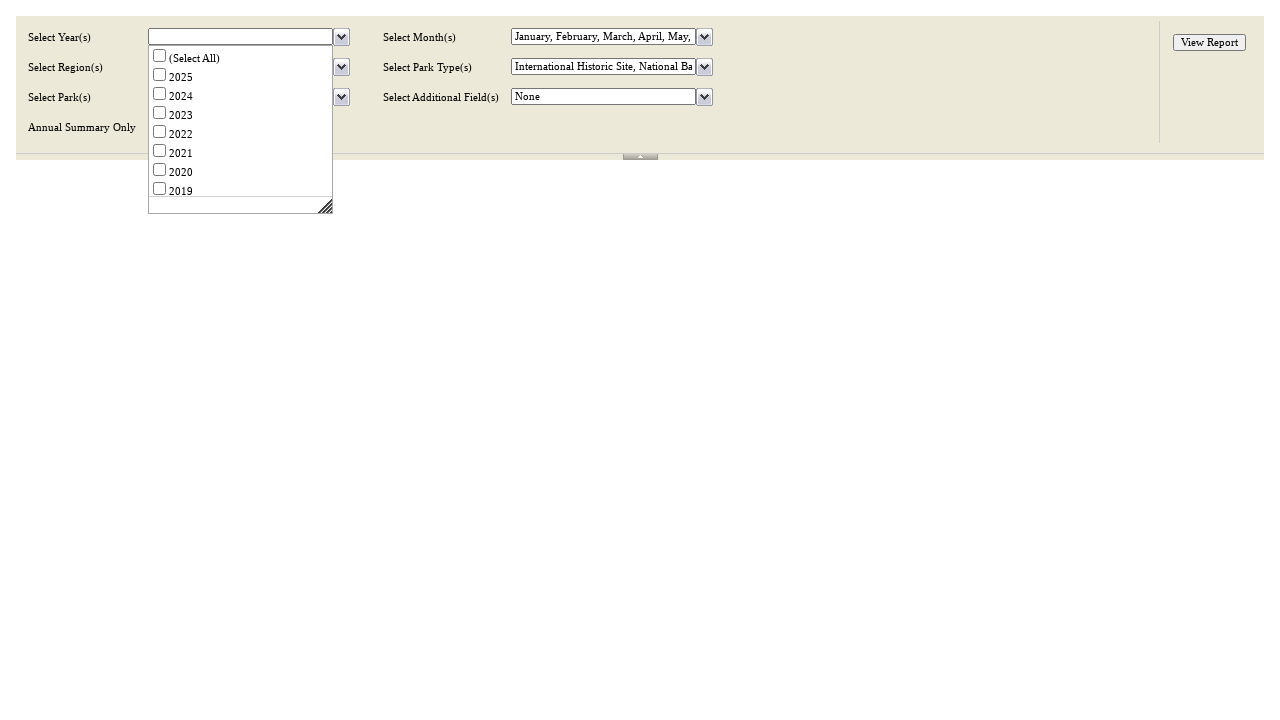

Selected year 2019 at (160, 74) on iframe >> nth=0 >> internal:control=enter-frame >> xpath=//*[@id="ReportViewer_c
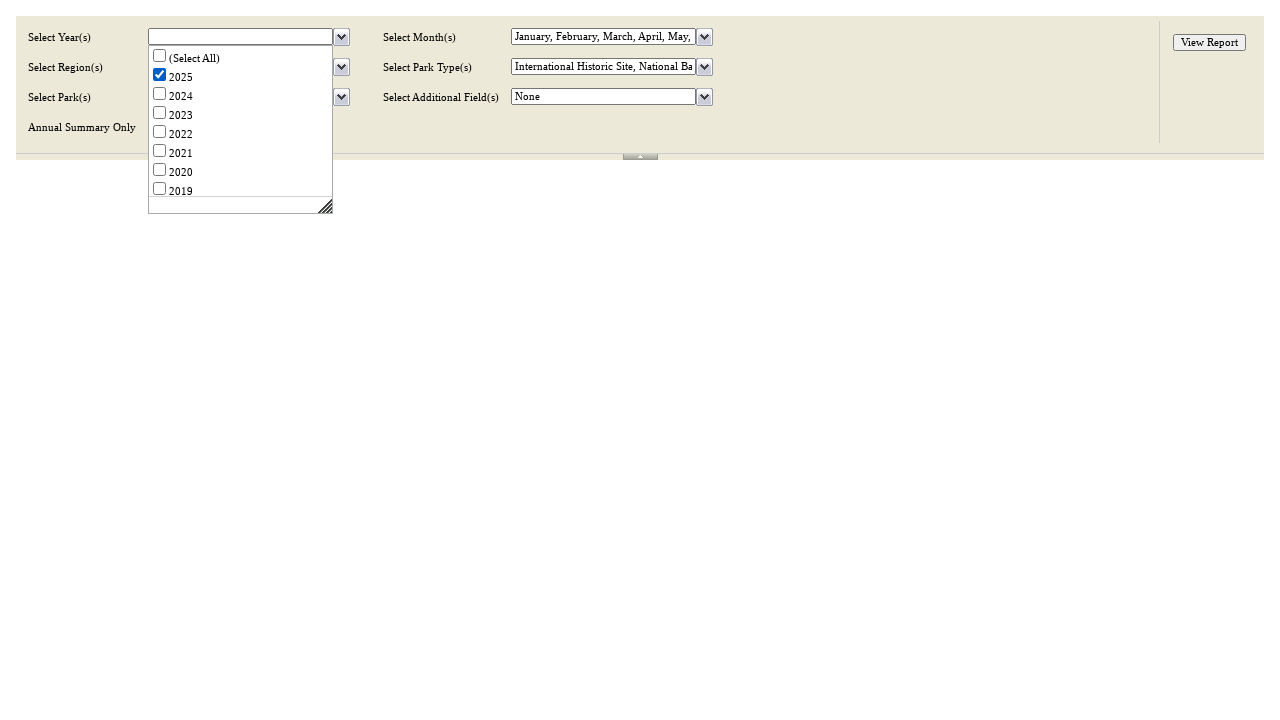

Closed year dropdown after selecting 2019 at (342, 37) on iframe >> nth=0 >> internal:control=enter-frame >> xpath=//*[@id="ReportViewer_c
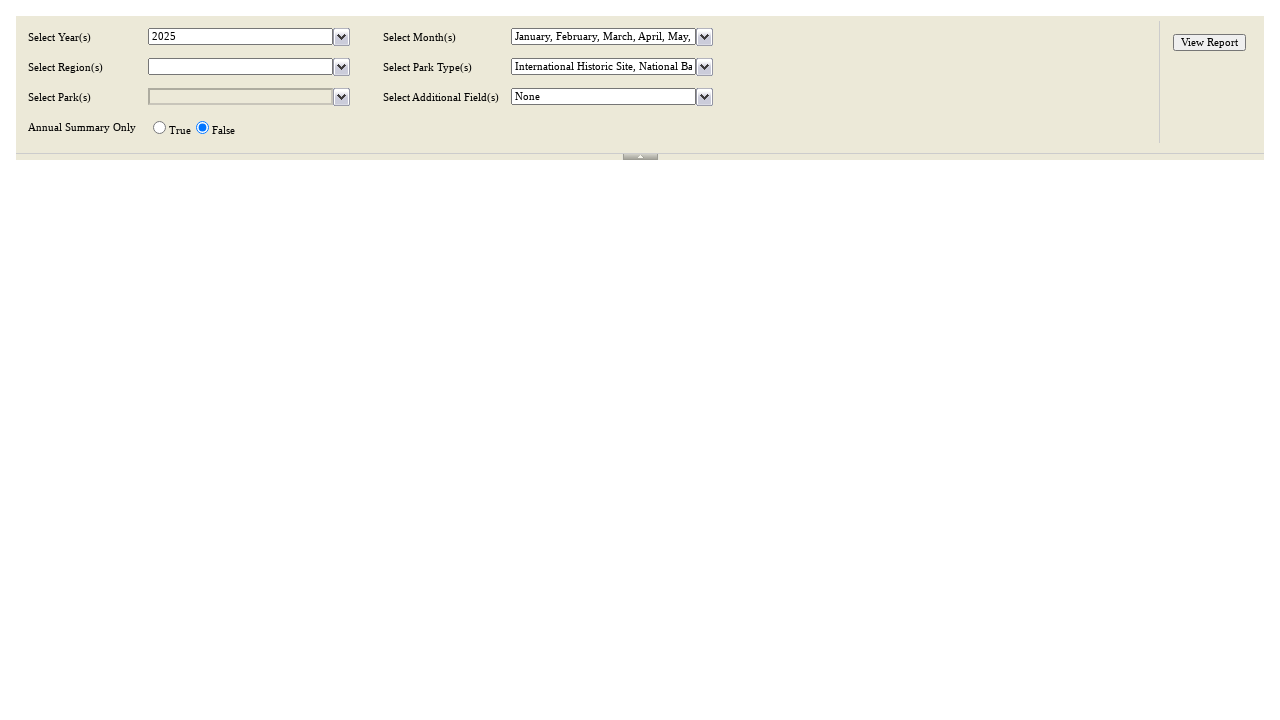

Clicked region dropdown to open at (342, 67) on iframe >> nth=0 >> internal:control=enter-frame >> xpath=//*[@id="ReportViewer_c
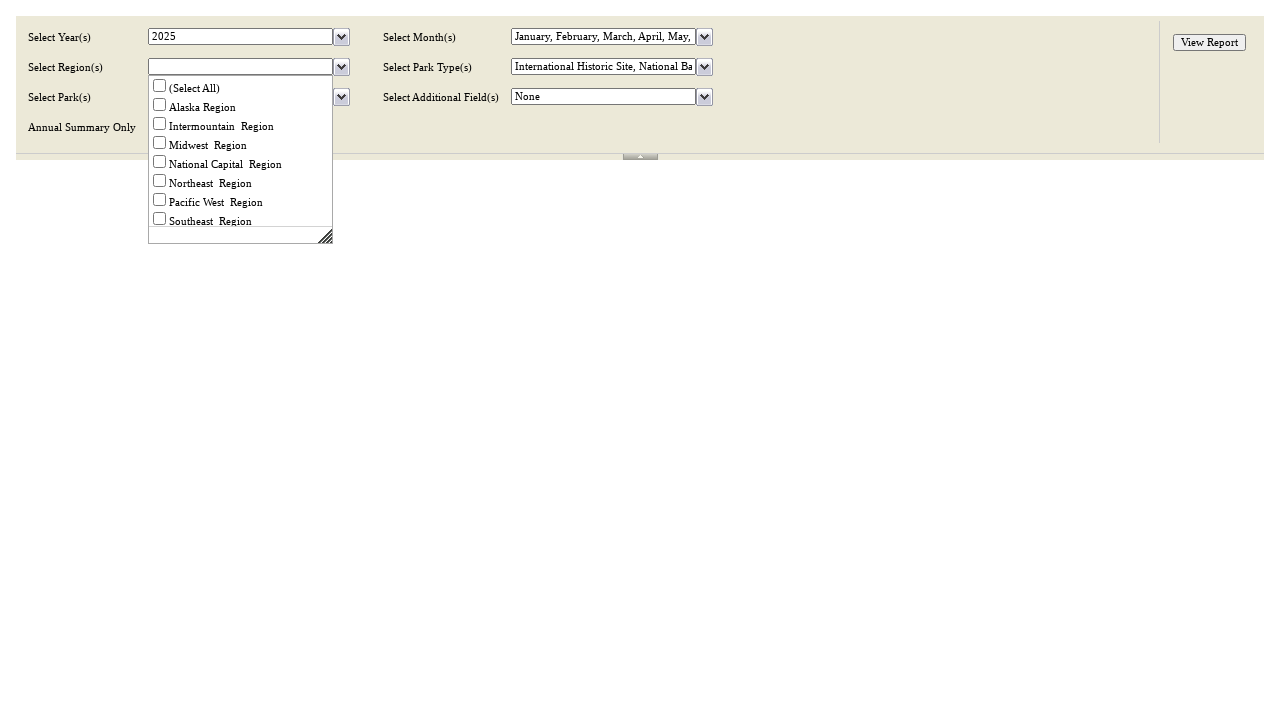

Selected all regions at (160, 86) on iframe >> nth=0 >> internal:control=enter-frame >> xpath=//*[@id="ReportViewer_c
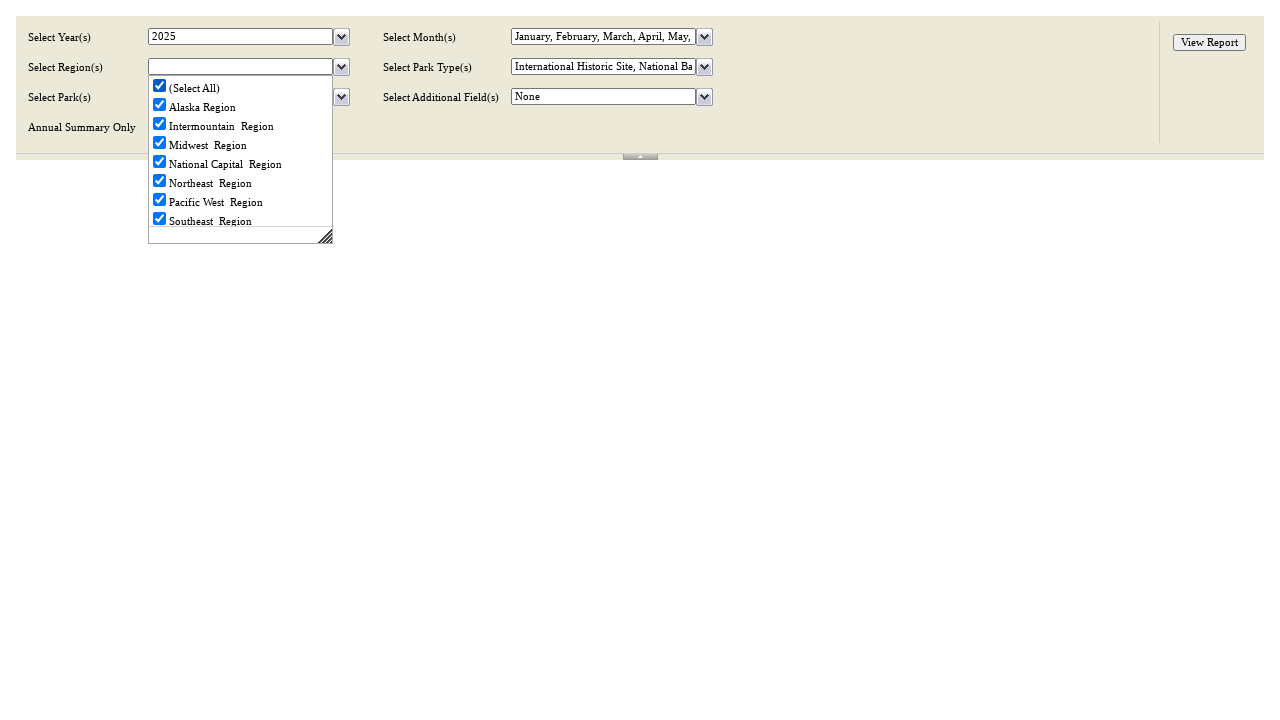

Closed region dropdown at (342, 67) on iframe >> nth=0 >> internal:control=enter-frame >> xpath=//*[@id="ReportViewer_c
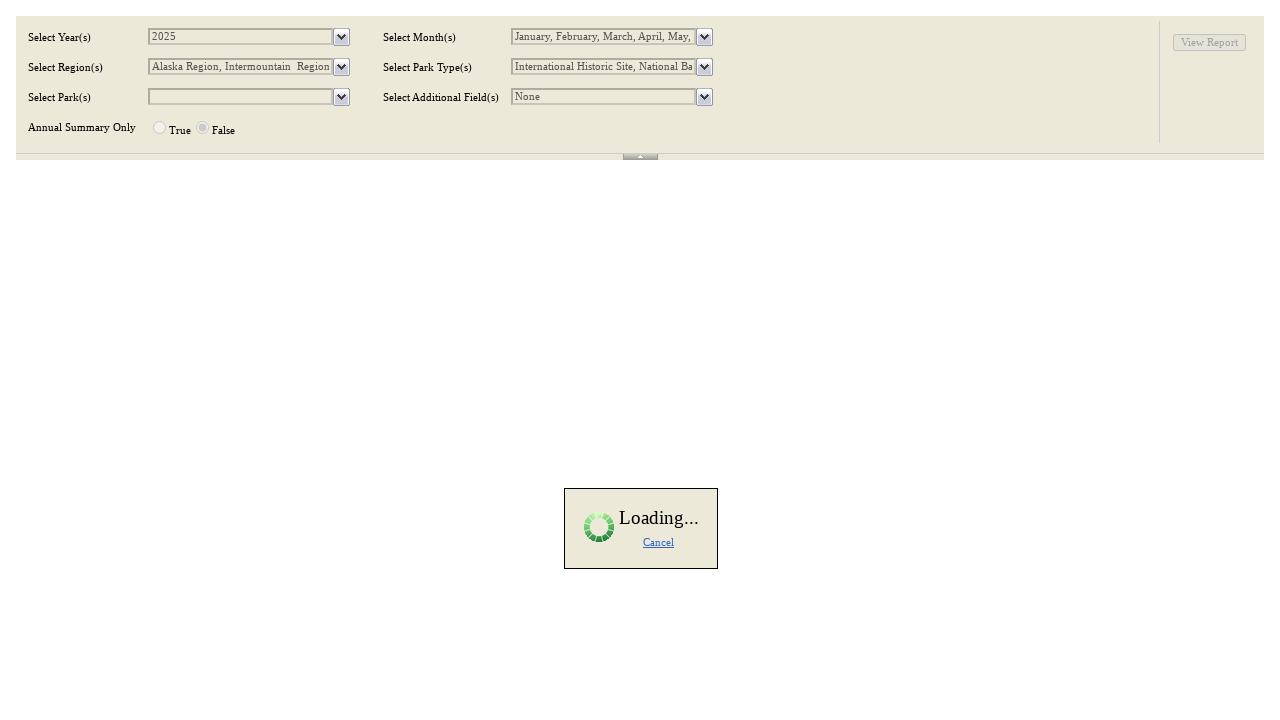

Clicked park type dropdown to open at (704, 9) on iframe >> nth=0 >> internal:control=enter-frame >> xpath=//*[@id="ReportViewer_c
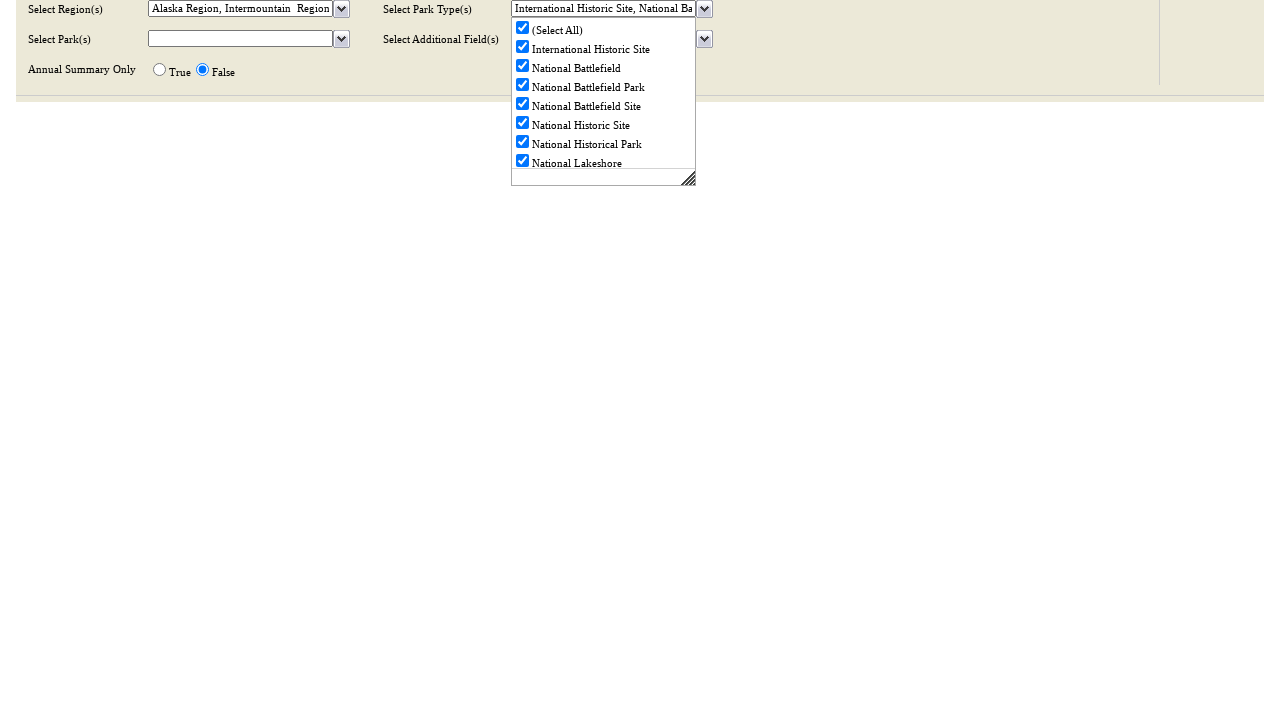

Deselected all park types at (522, 28) on iframe >> nth=0 >> internal:control=enter-frame >> xpath=//*[@id="ReportViewer_c
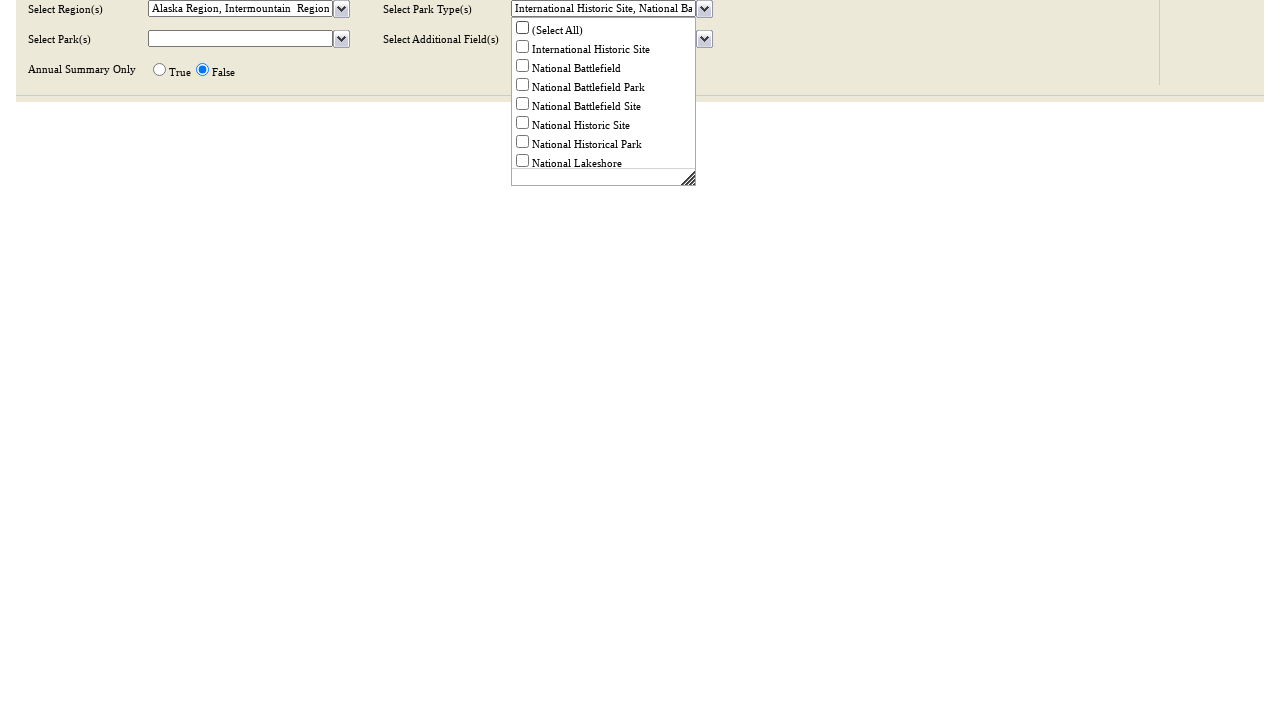

Selected National Monuments at (522, 92) on iframe >> nth=0 >> internal:control=enter-frame >> xpath=//*[@id="ReportViewer_c
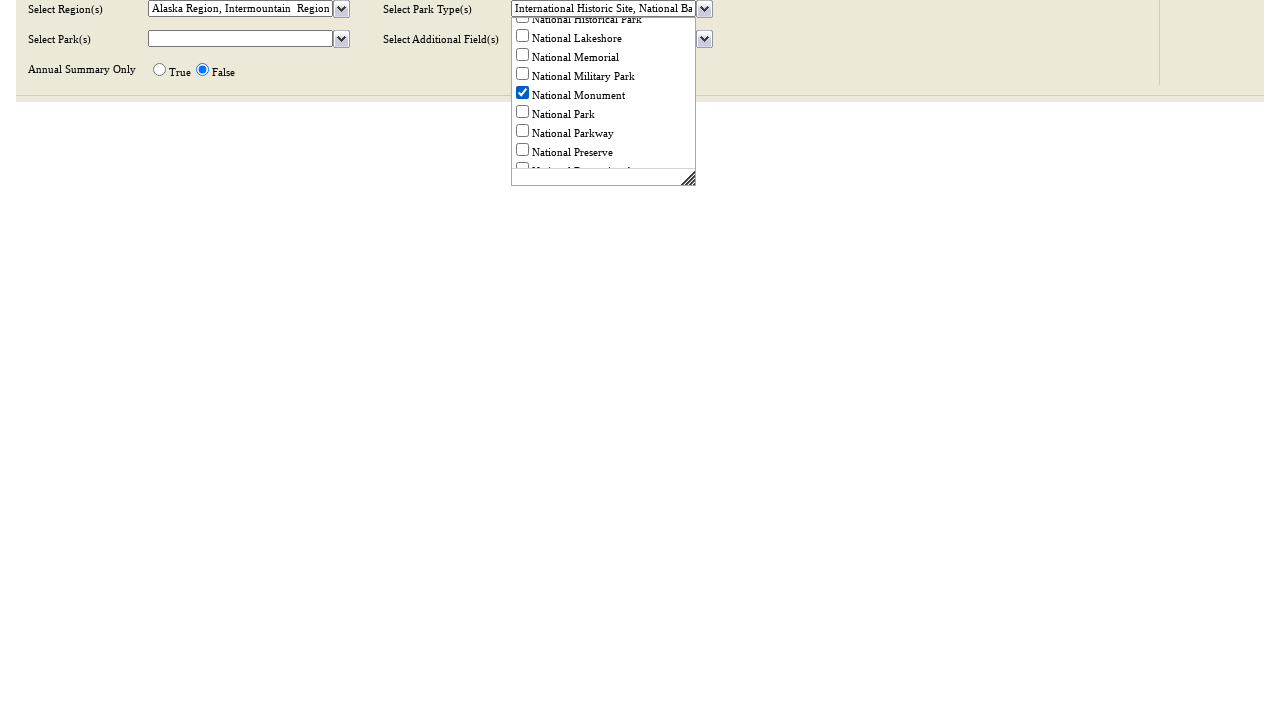

Selected National Parks at (522, 112) on iframe >> nth=0 >> internal:control=enter-frame >> xpath=//*[@id="ReportViewer_c
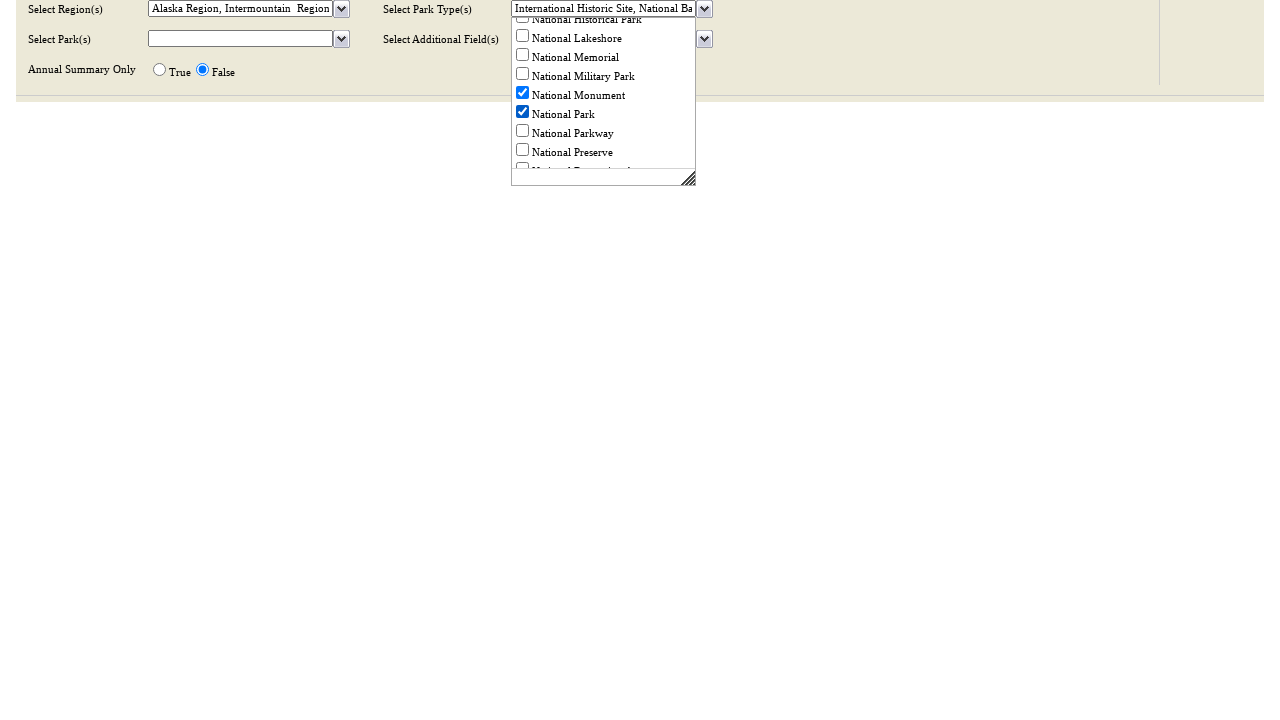

Closed park type dropdown at (704, 9) on iframe >> nth=0 >> internal:control=enter-frame >> xpath=//*[@id="ReportViewer_c
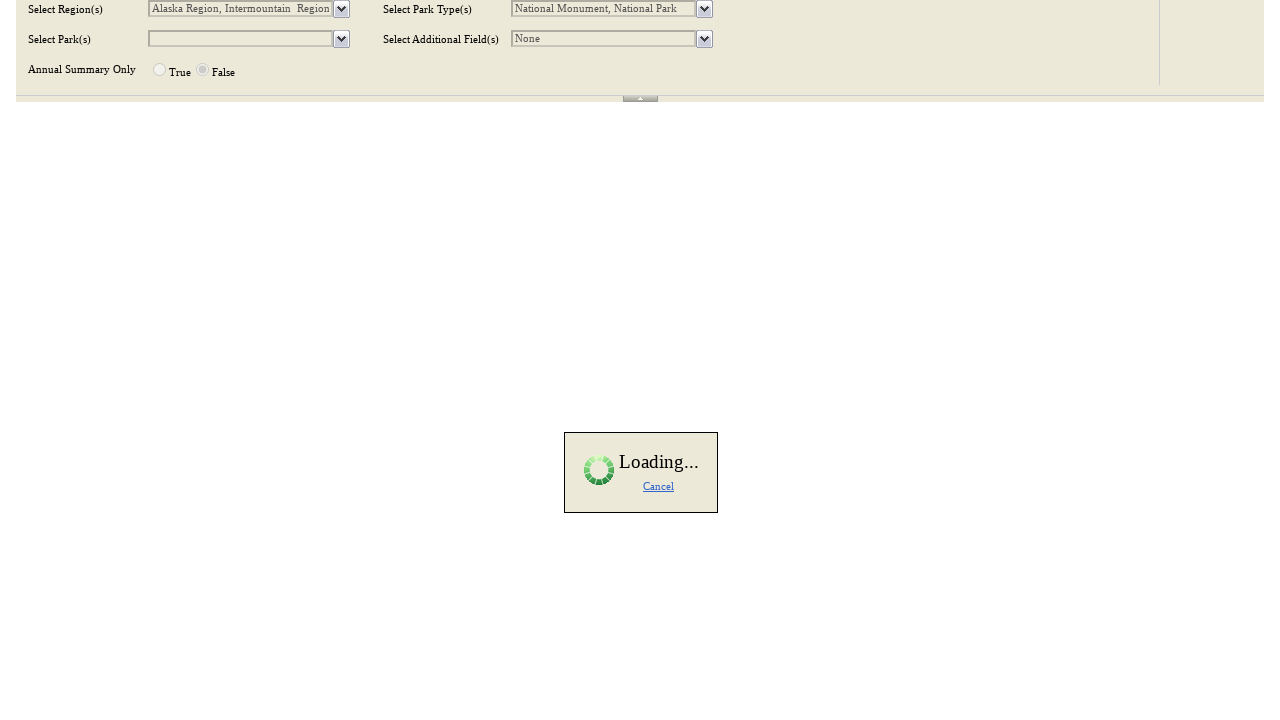

Clicked parks dropdown to open at (342, 9) on iframe >> nth=0 >> internal:control=enter-frame >> xpath=//*[@id="ReportViewer_c
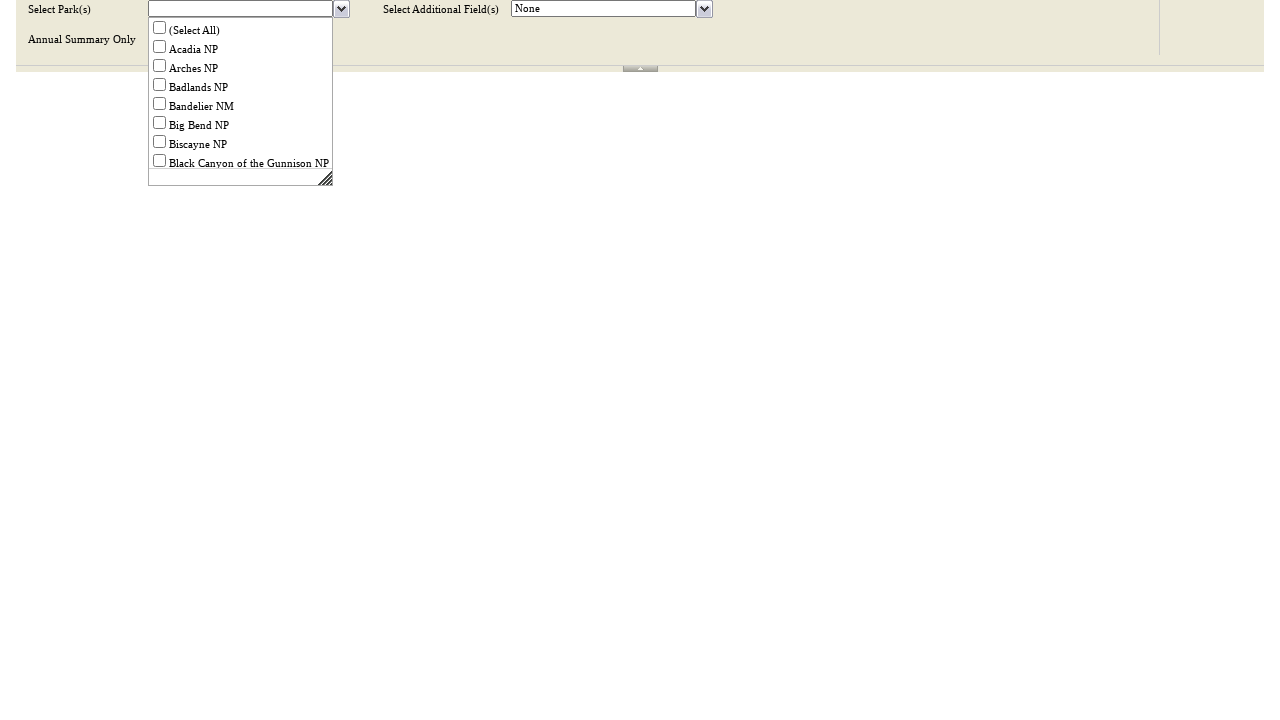

Selected all parks at (160, 28) on iframe >> nth=0 >> internal:control=enter-frame >> xpath=//*[@id="ReportViewer_c
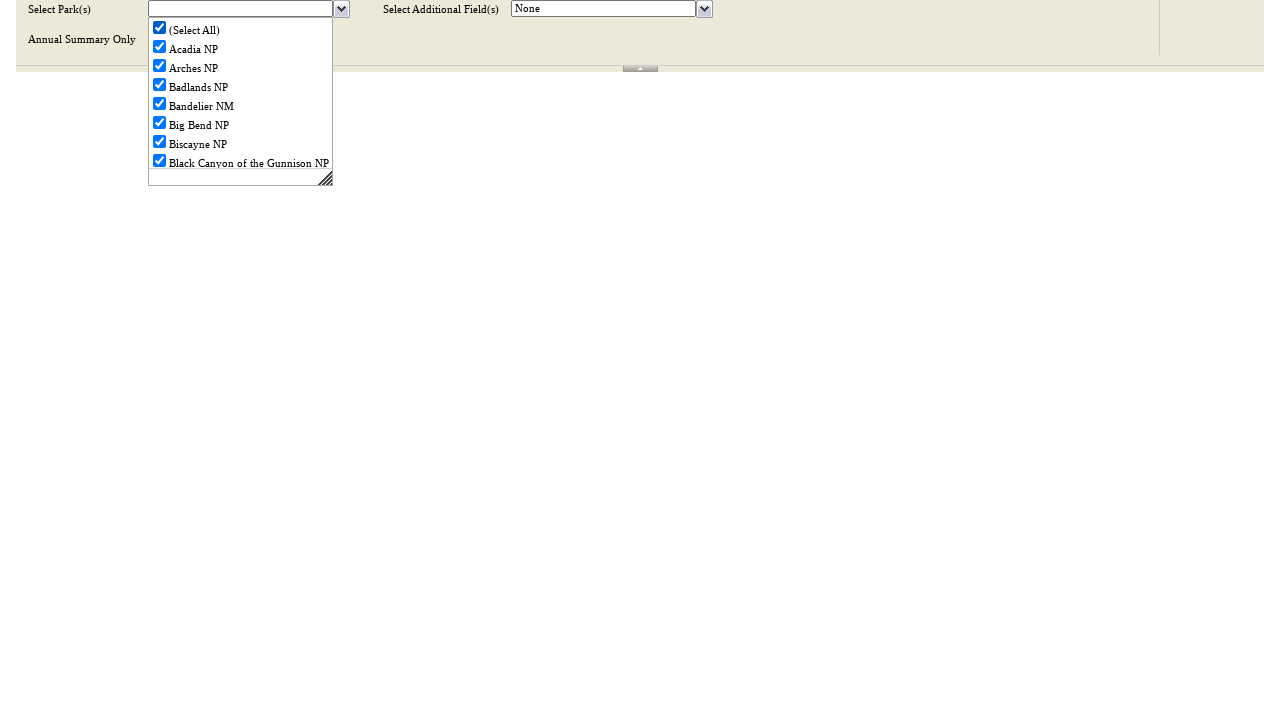

Closed parks dropdown at (342, 9) on iframe >> nth=0 >> internal:control=enter-frame >> xpath=//*[@id="ReportViewer_c
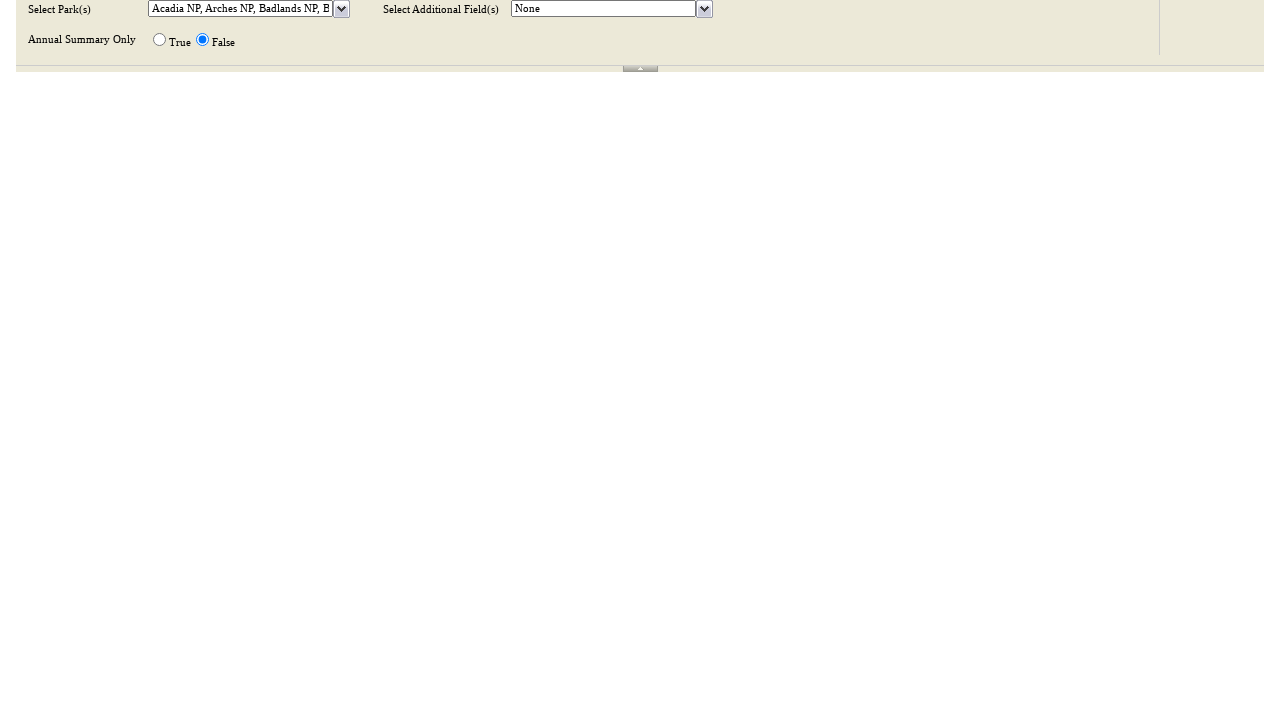

Clicked additional fields dropdown to open at (704, 9) on iframe >> nth=0 >> internal:control=enter-frame >> xpath=//*[@id="ReportViewer_c
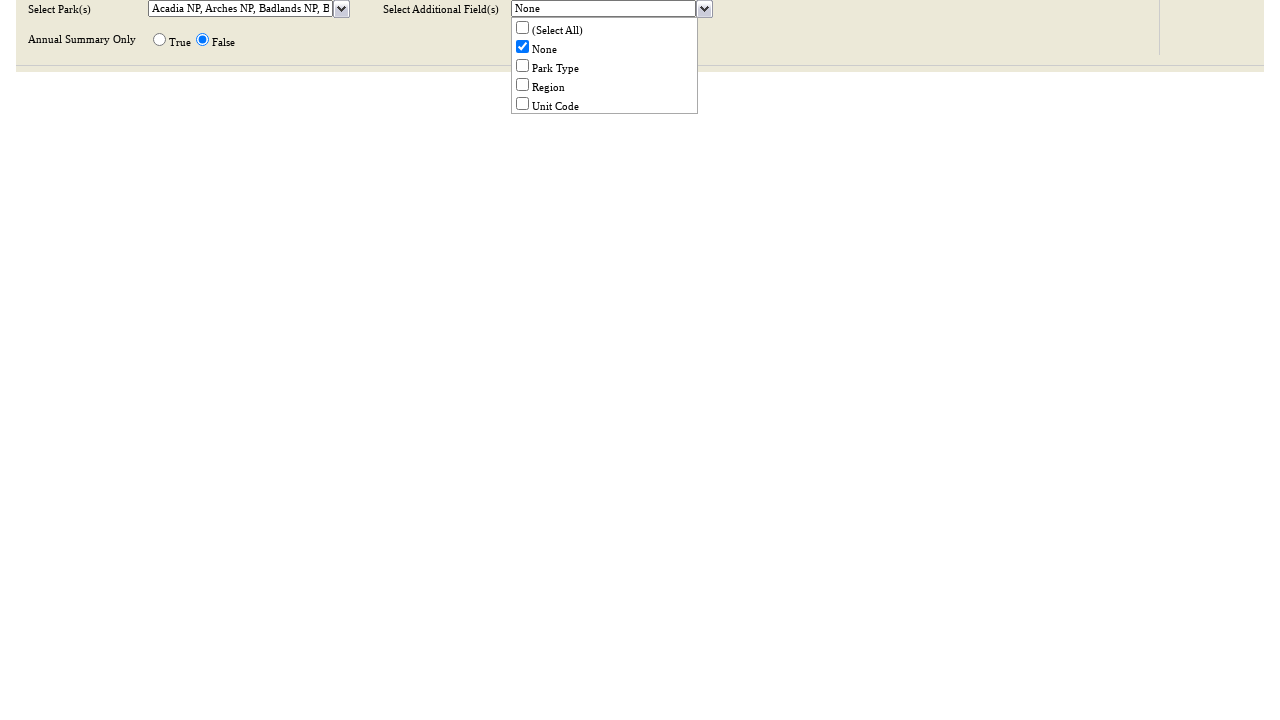

Selected all additional fields at (522, 28) on iframe >> nth=0 >> internal:control=enter-frame >> xpath=//*[@id="ReportViewer_c
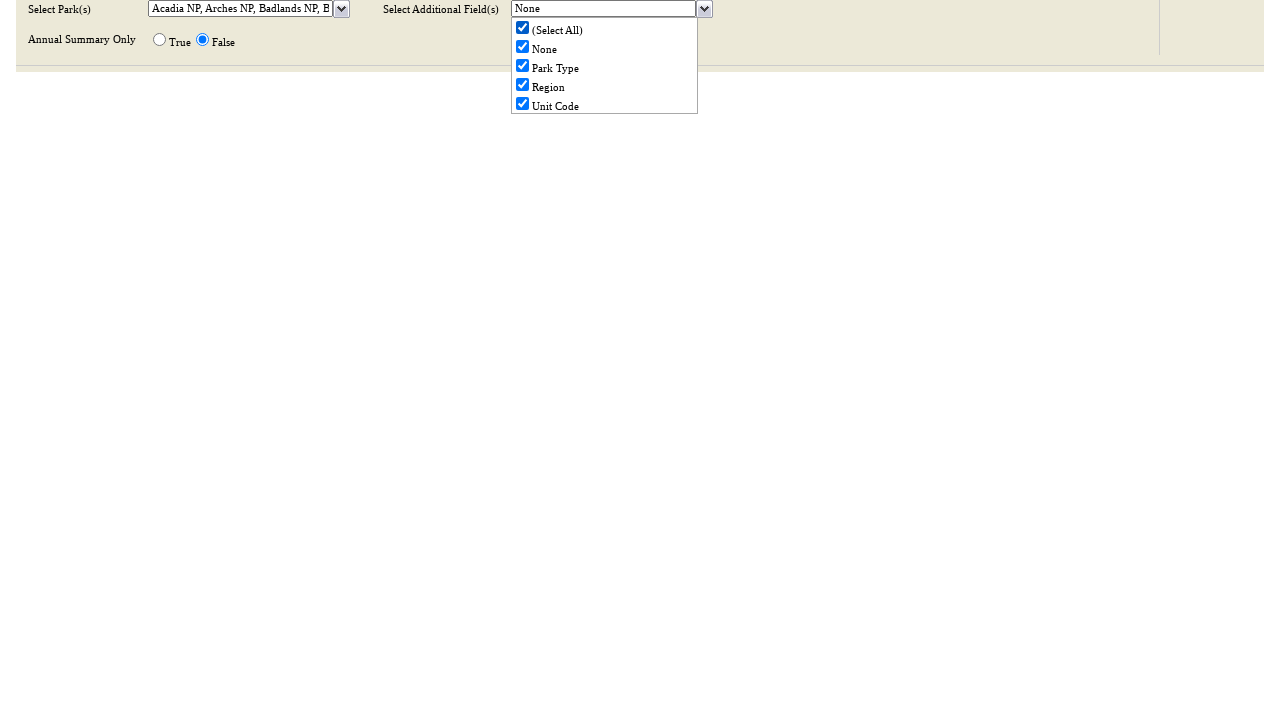

Closed additional fields dropdown at (704, 9) on iframe >> nth=0 >> internal:control=enter-frame >> xpath=//*[@id="ReportViewer_c
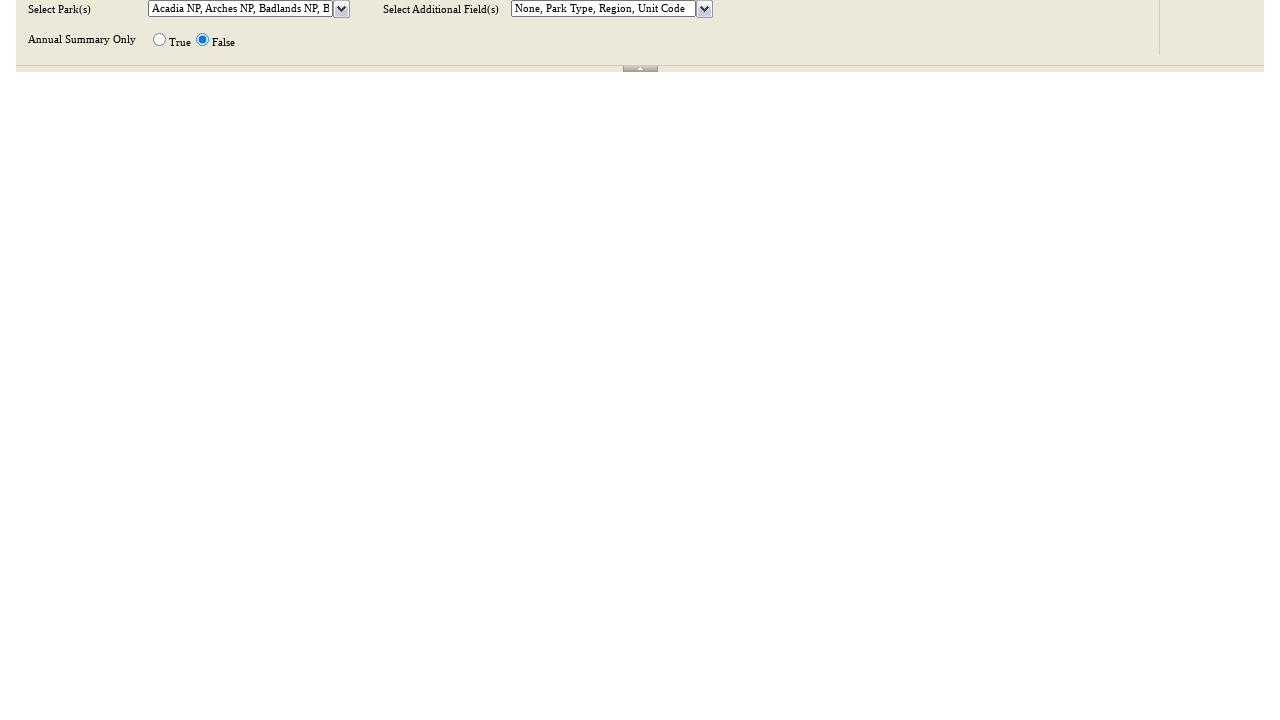

Clicked Generate Report button at (1210, 42) on iframe >> nth=0 >> internal:control=enter-frame >> xpath=//*[@id="ReportViewer_c
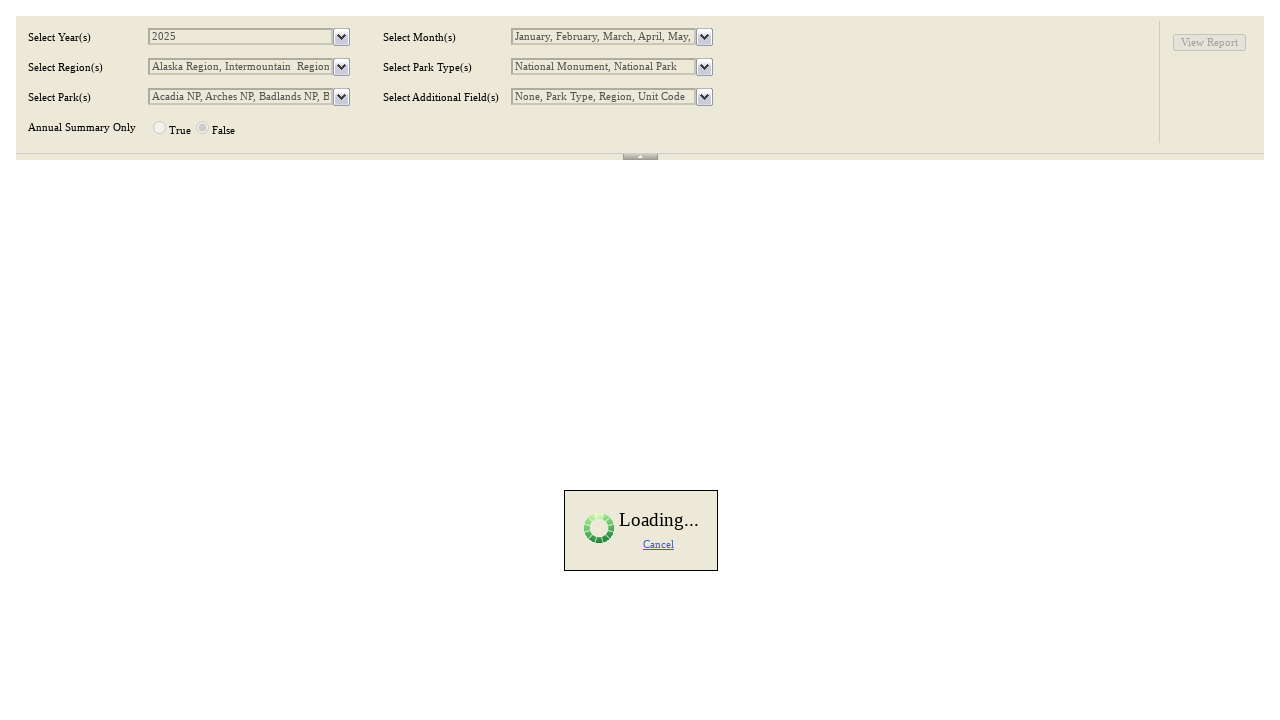

Waited 5 seconds for traffic report to load
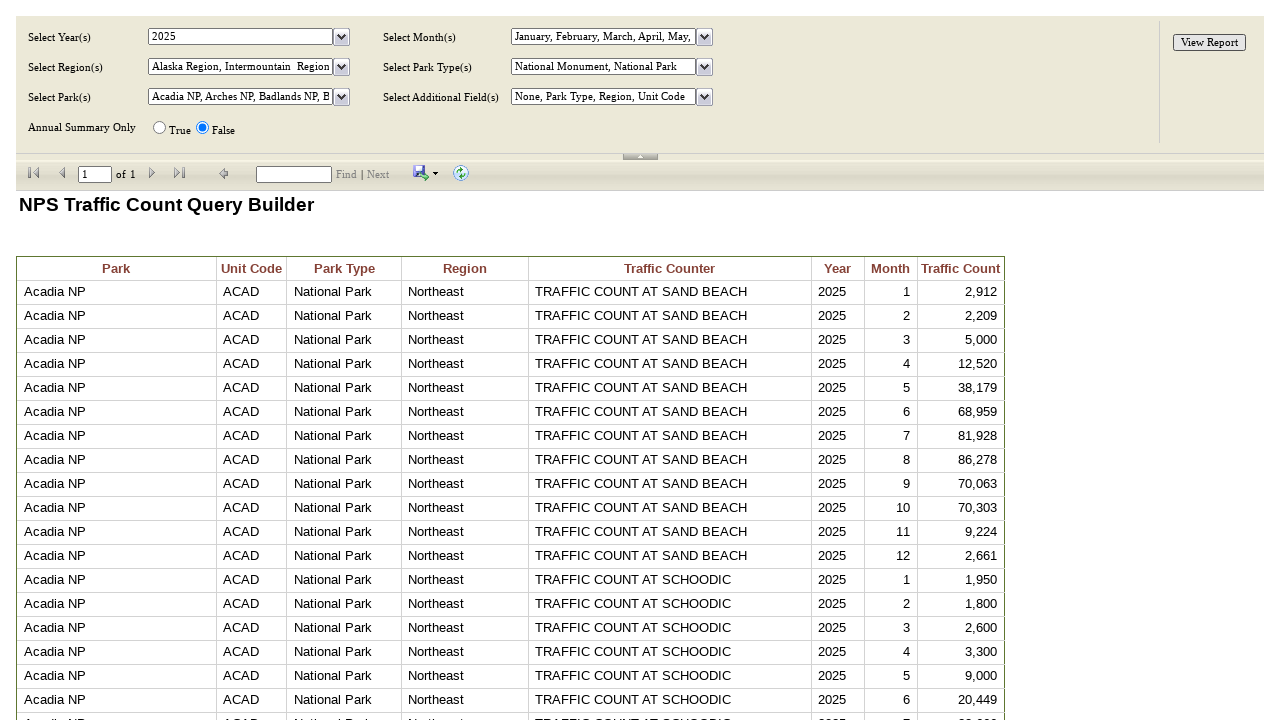

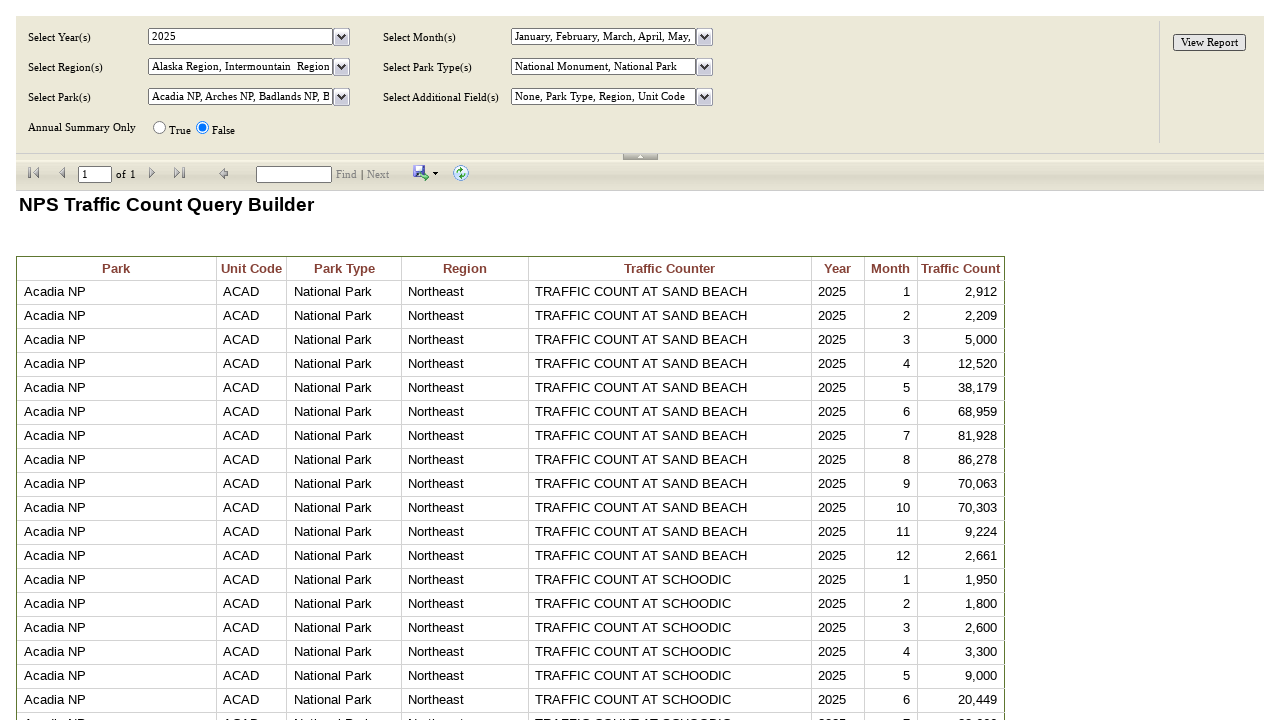